Tests the Brazilian postal service CEP lookup by searching for an address/business name (Lojas Bemol) and clicking the search button

Starting URL: http://www.buscacep.correios.com.br

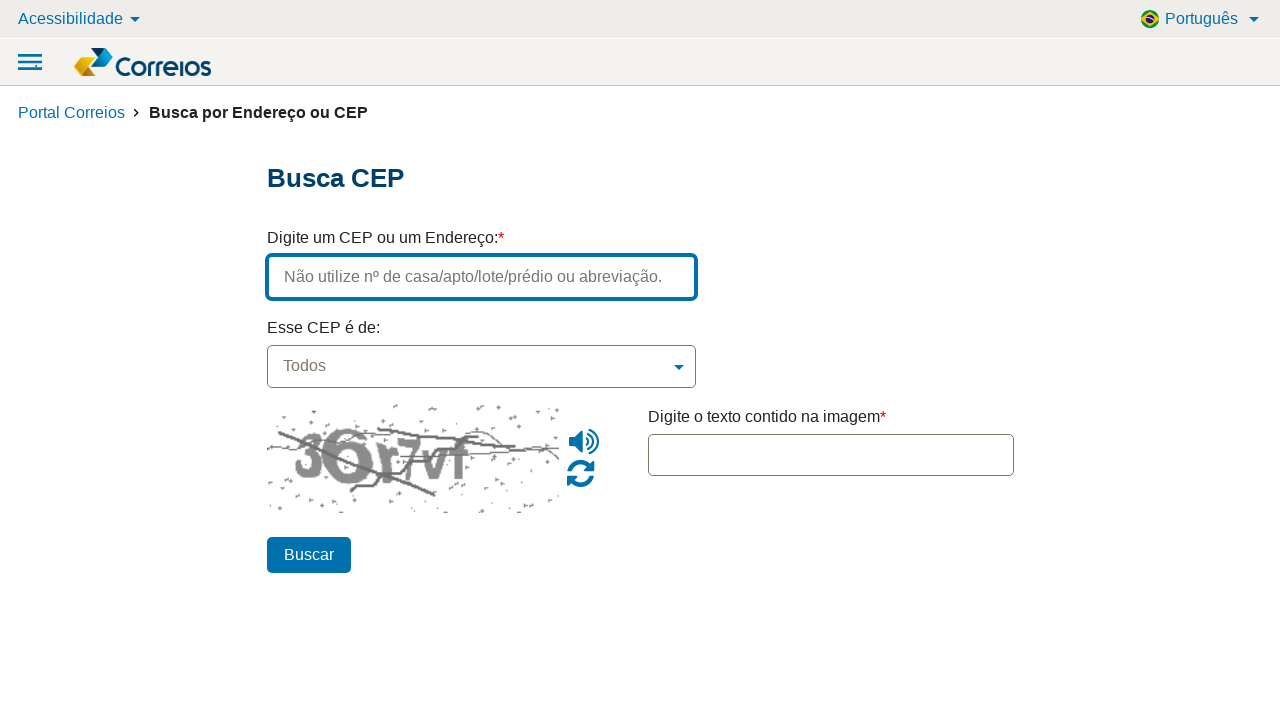

Filled address field with 'Lojas Bemol' on #endereco
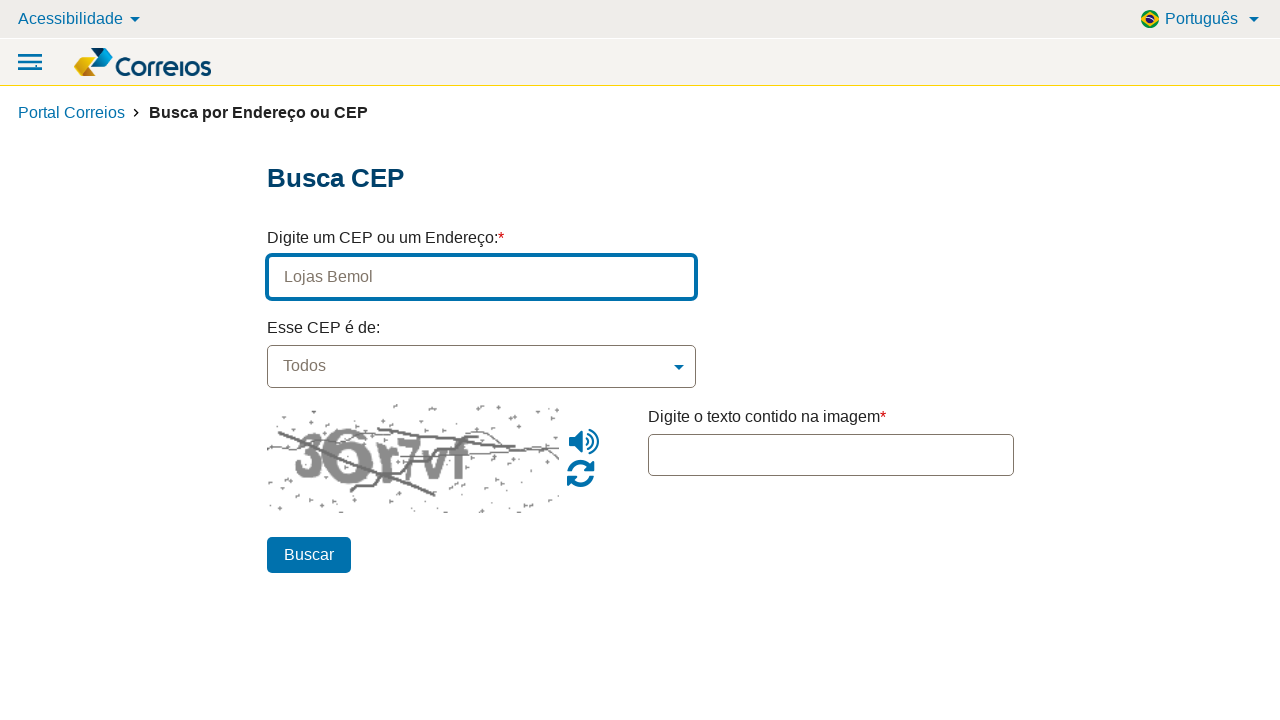

Clicked search button to query CEP for Lojas Bemol at (308, 555) on #btn_pesquisar
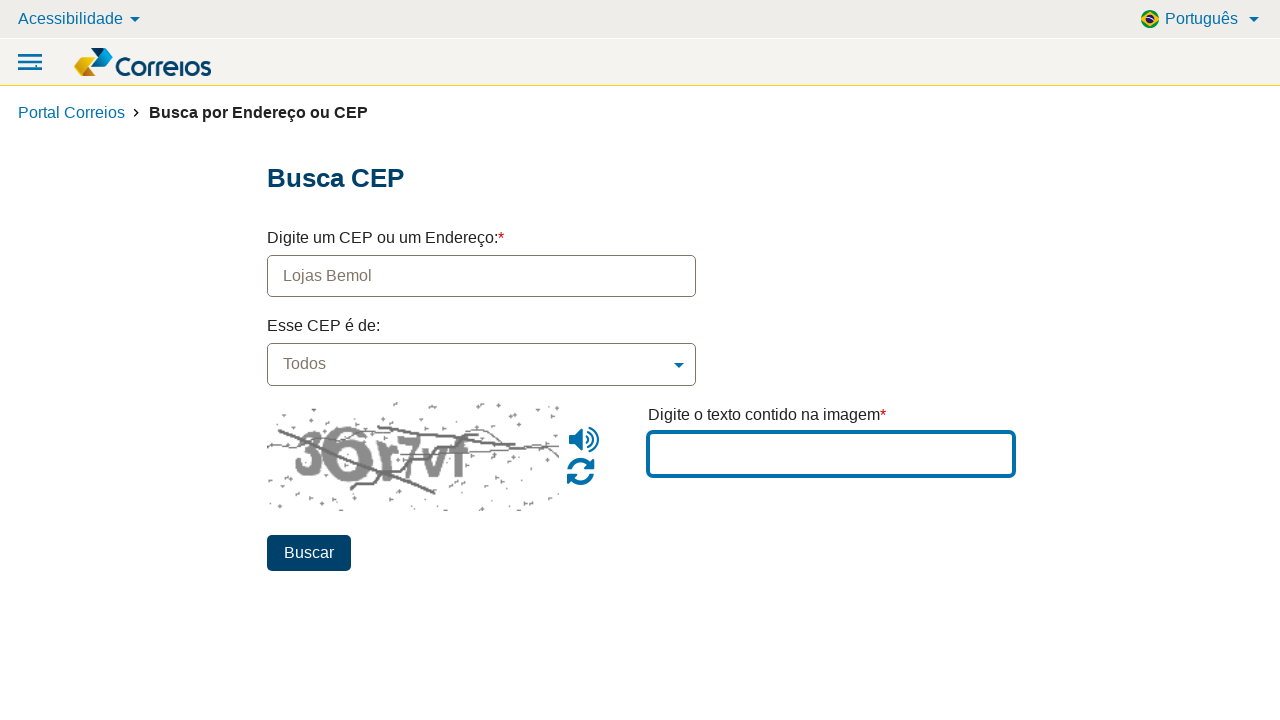

Waited for search results to load
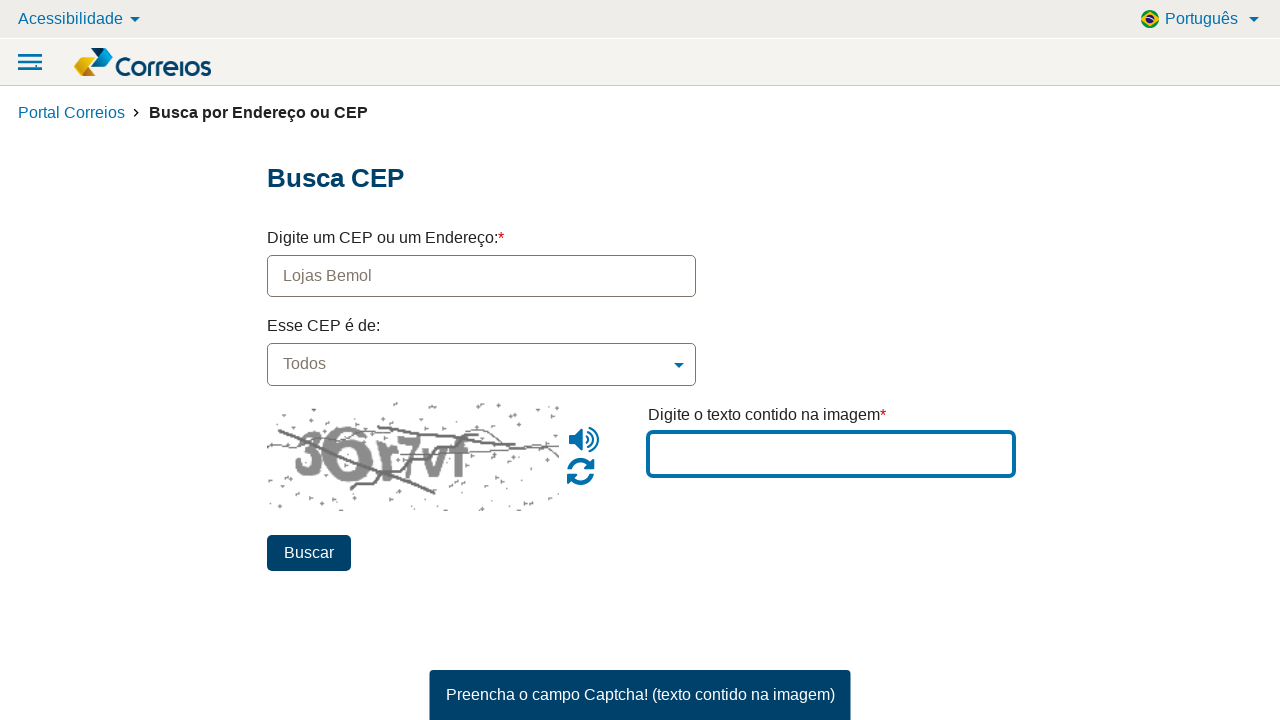

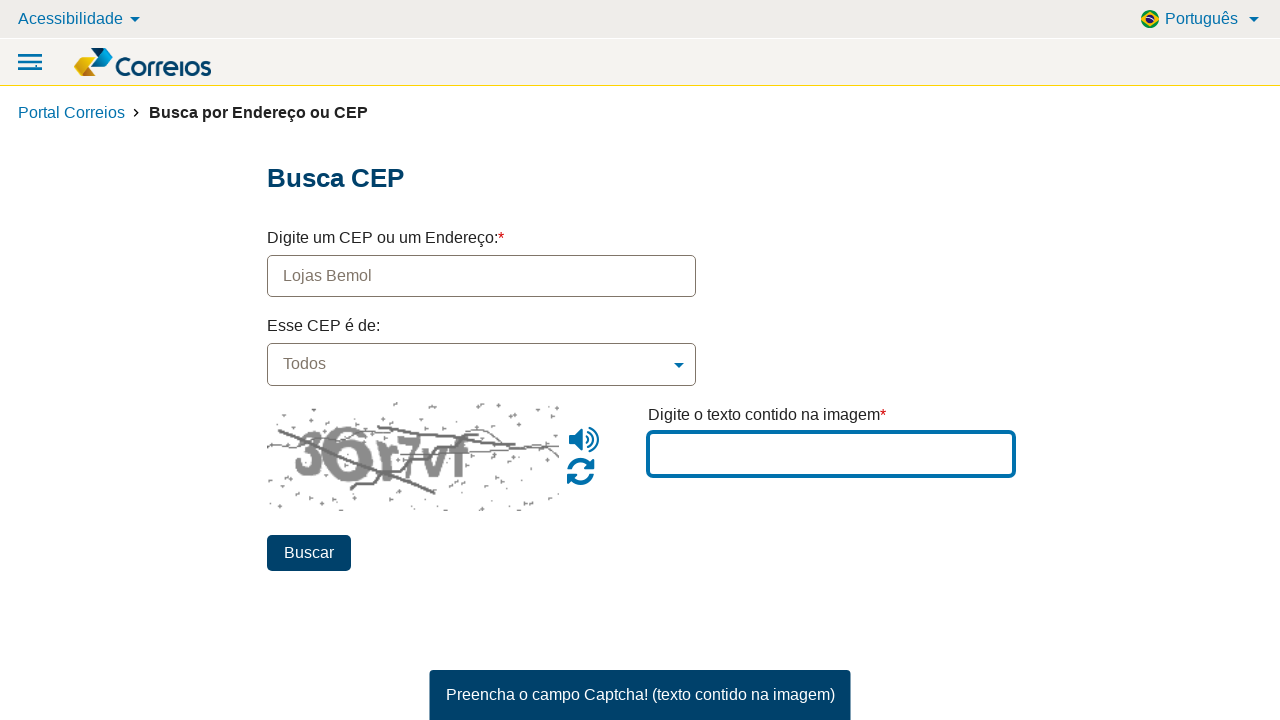